Waits for a price to drop to $100, books the item, and solves a mathematical challenge by calculating a formula and submitting the answer

Starting URL: http://suninjuly.github.io/explicit_wait2.html

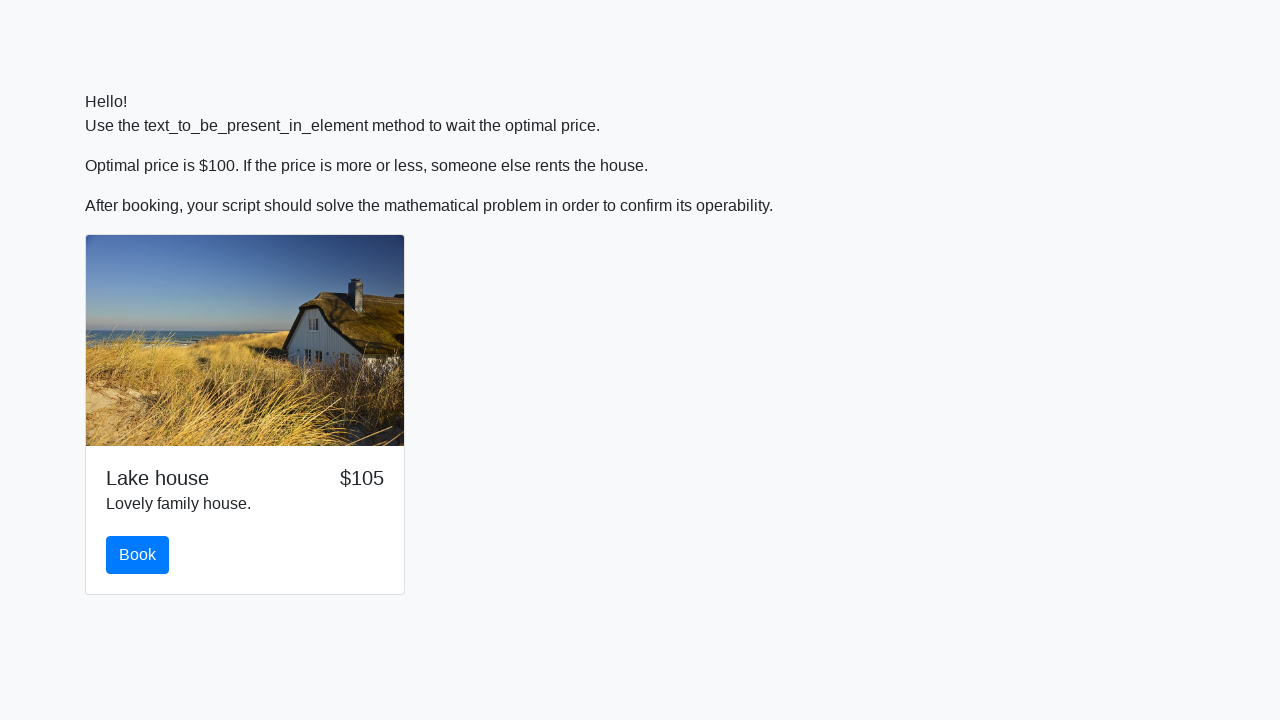

Price dropped to $100
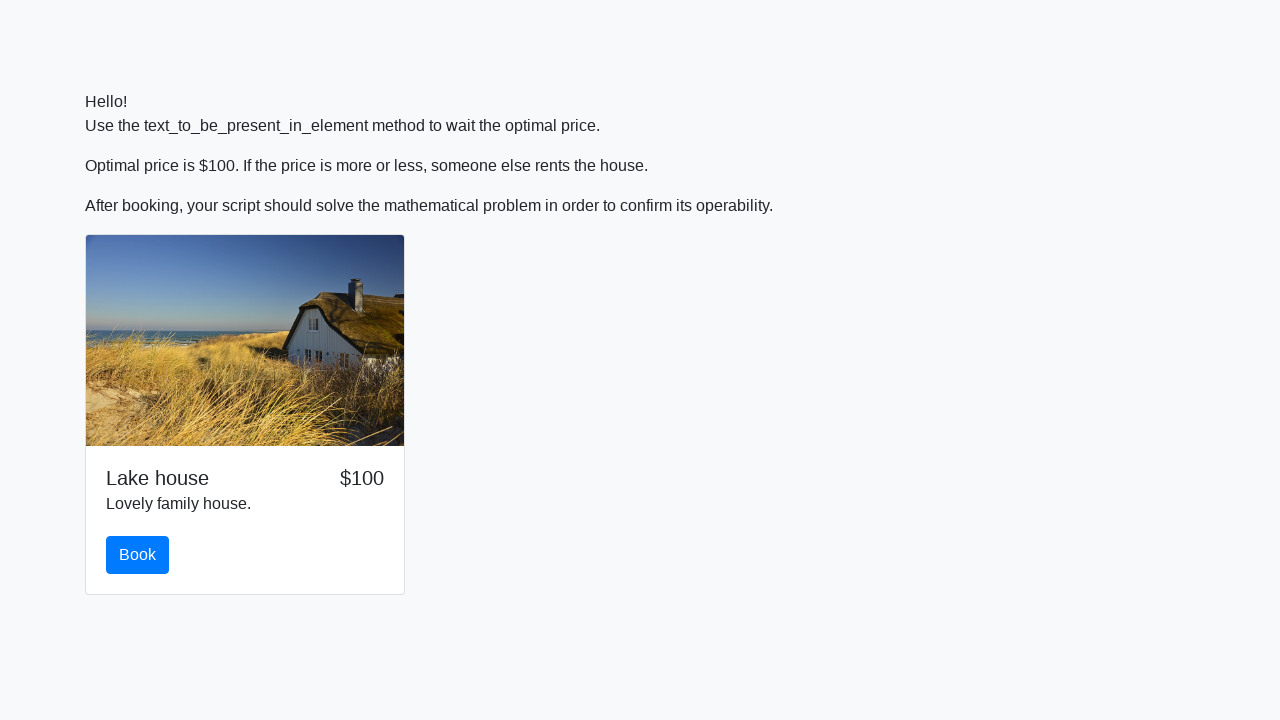

Clicked book button at (138, 555) on button#book
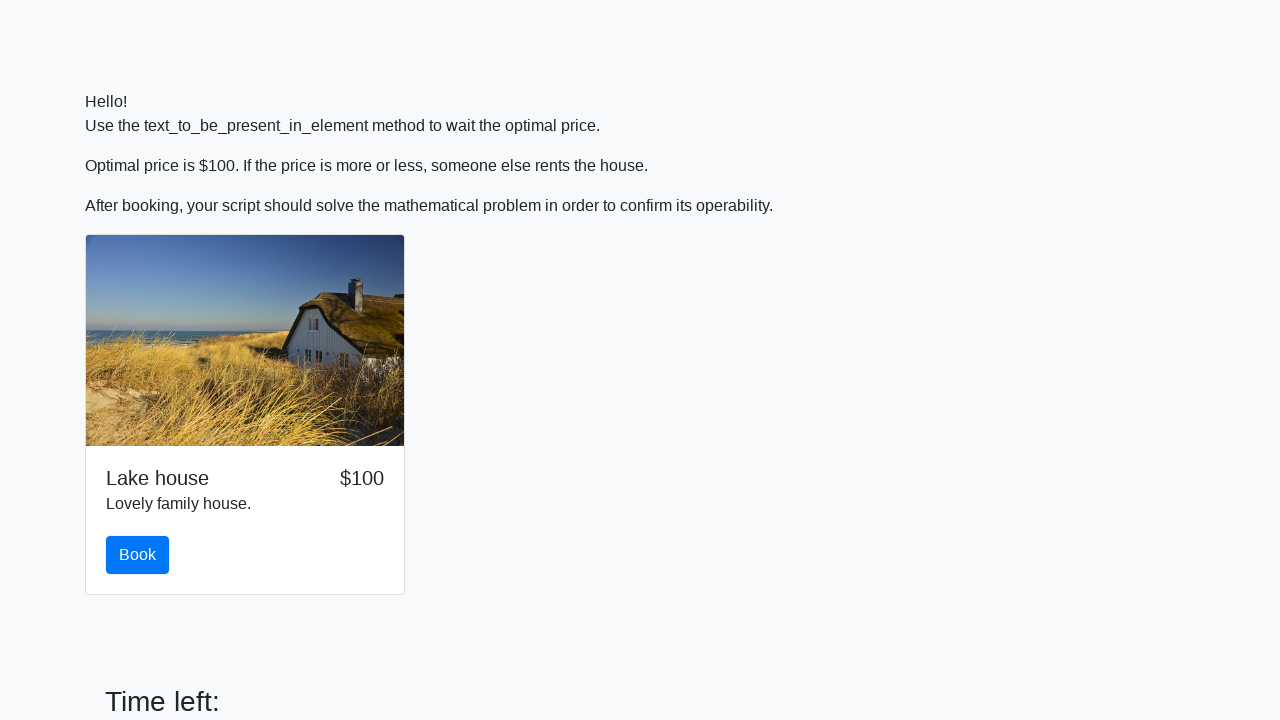

Retrieved input value: 778
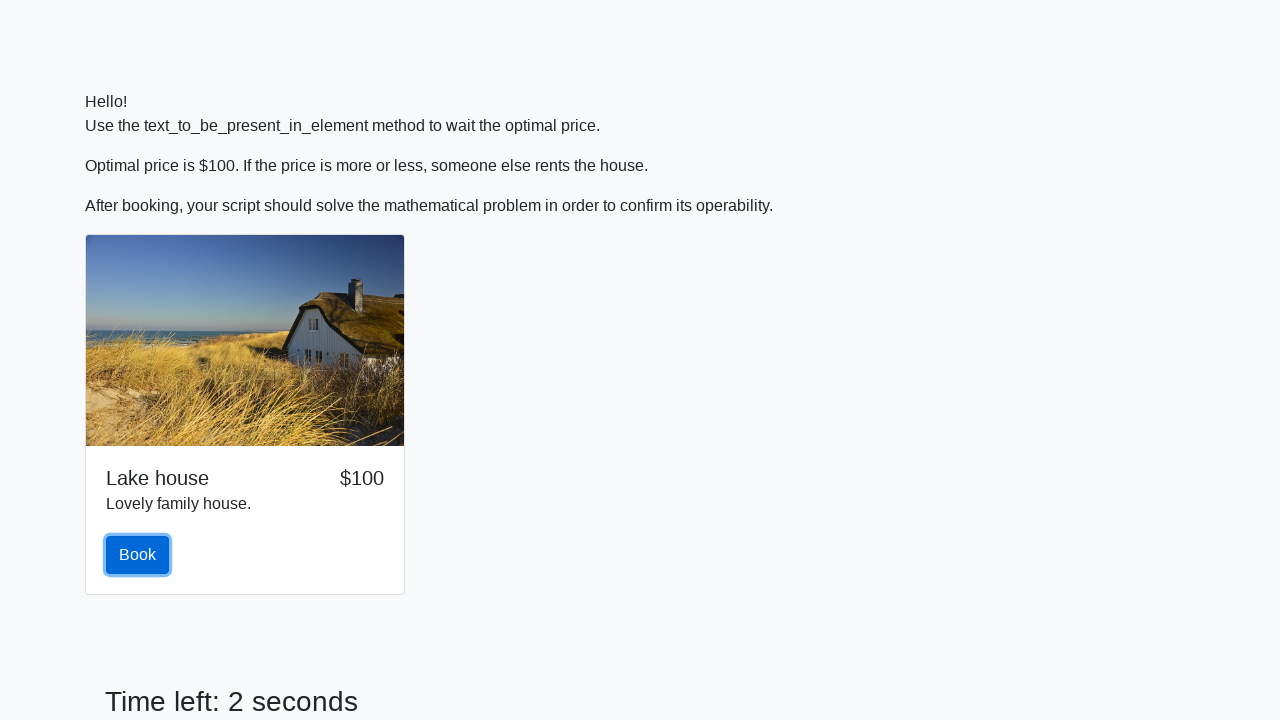

Calculated mathematical formula result: 2.3772113477518446
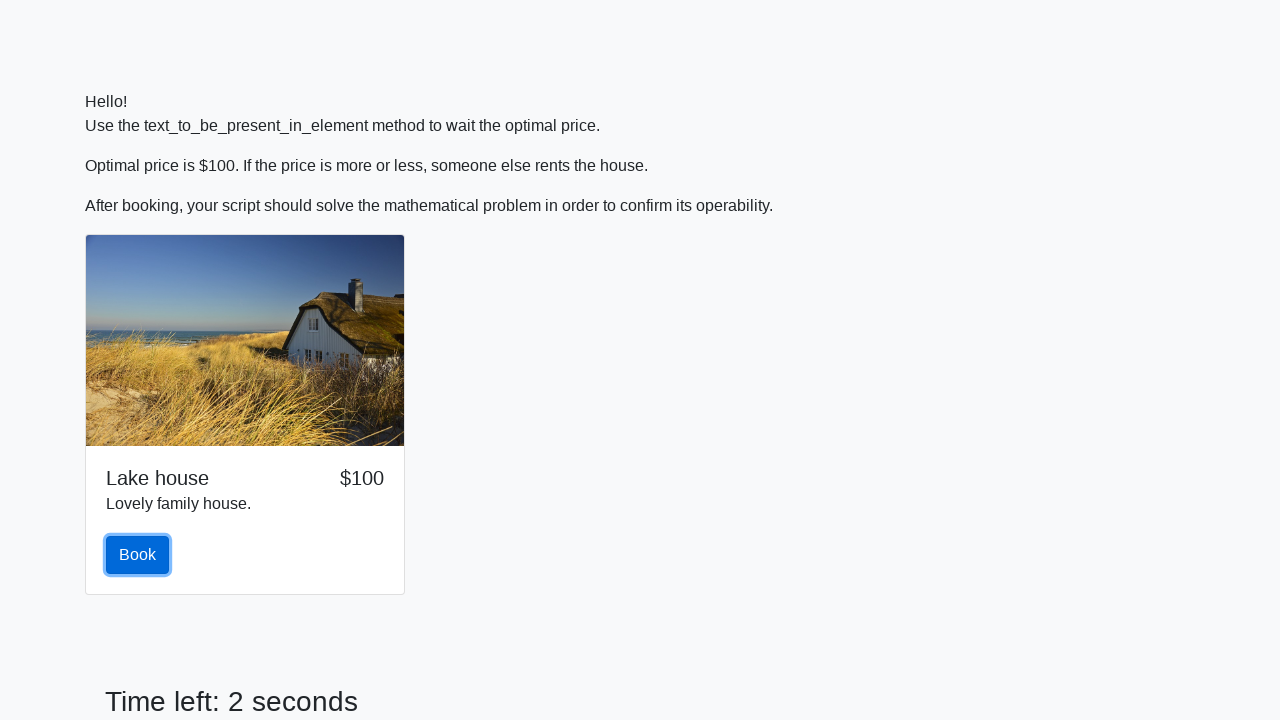

Filled answer field with calculated value on #answer
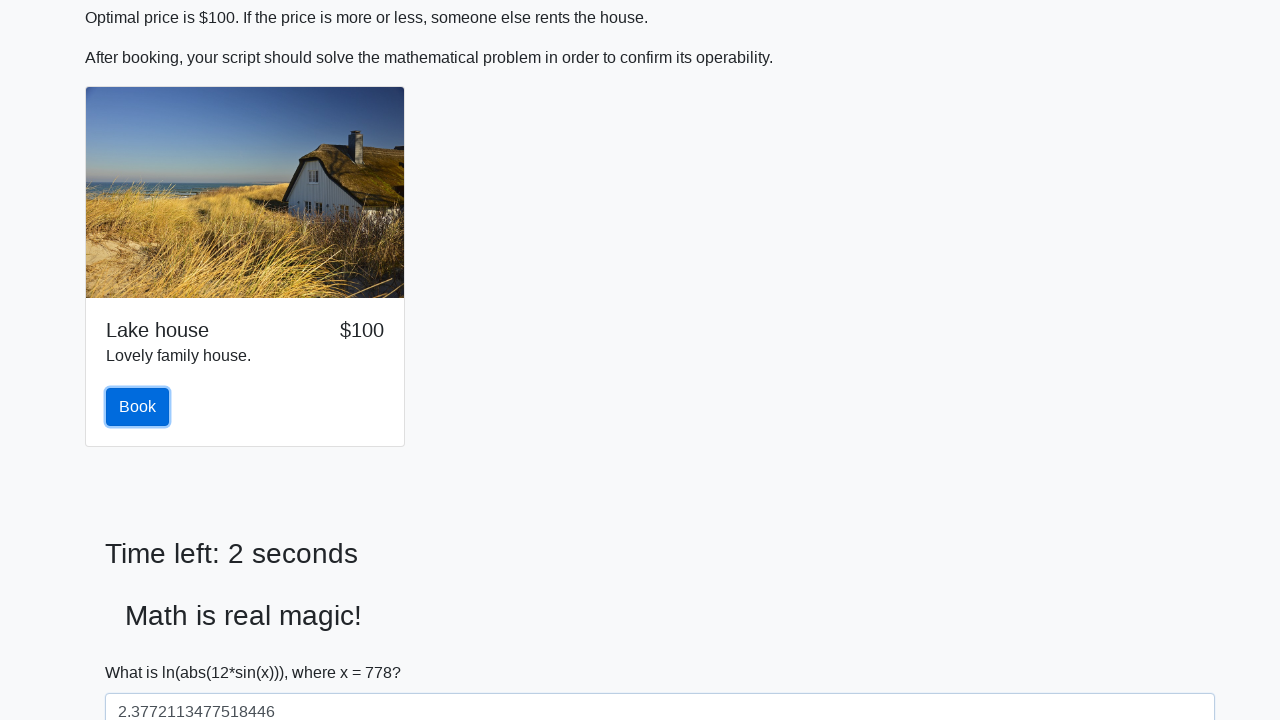

Submitted mathematical challenge solution at (143, 651) on button[type="submit"]
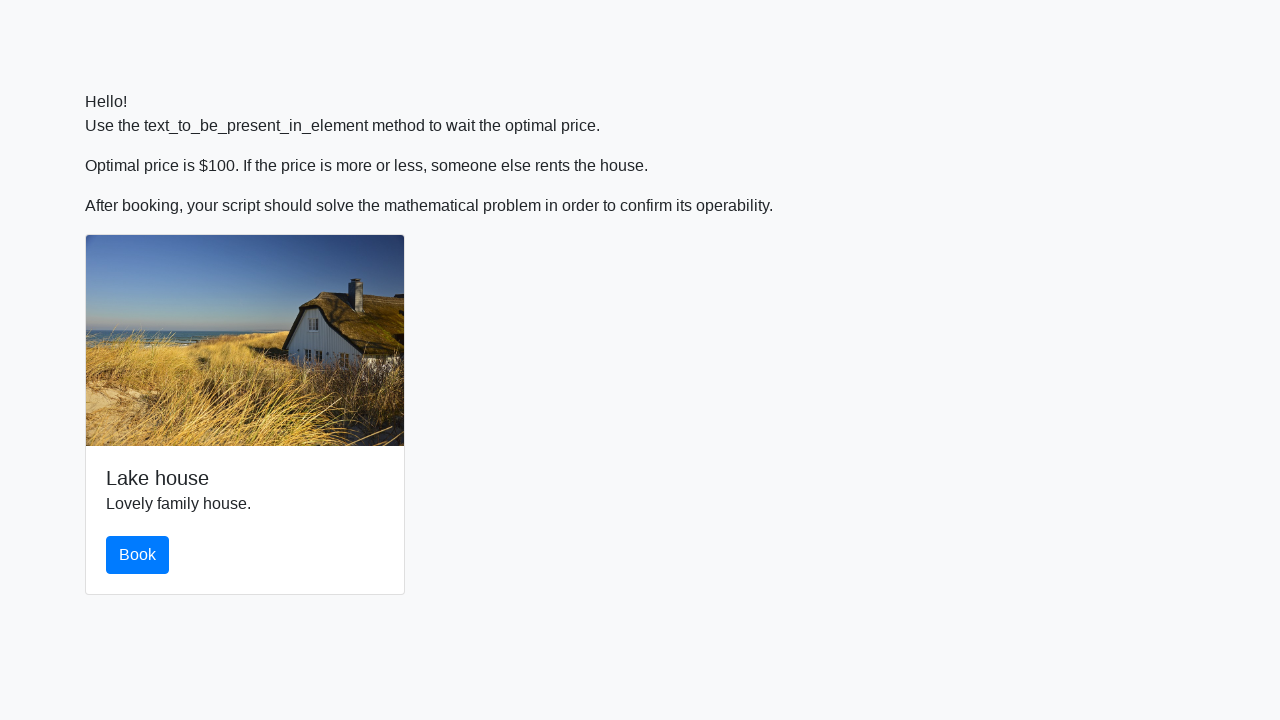

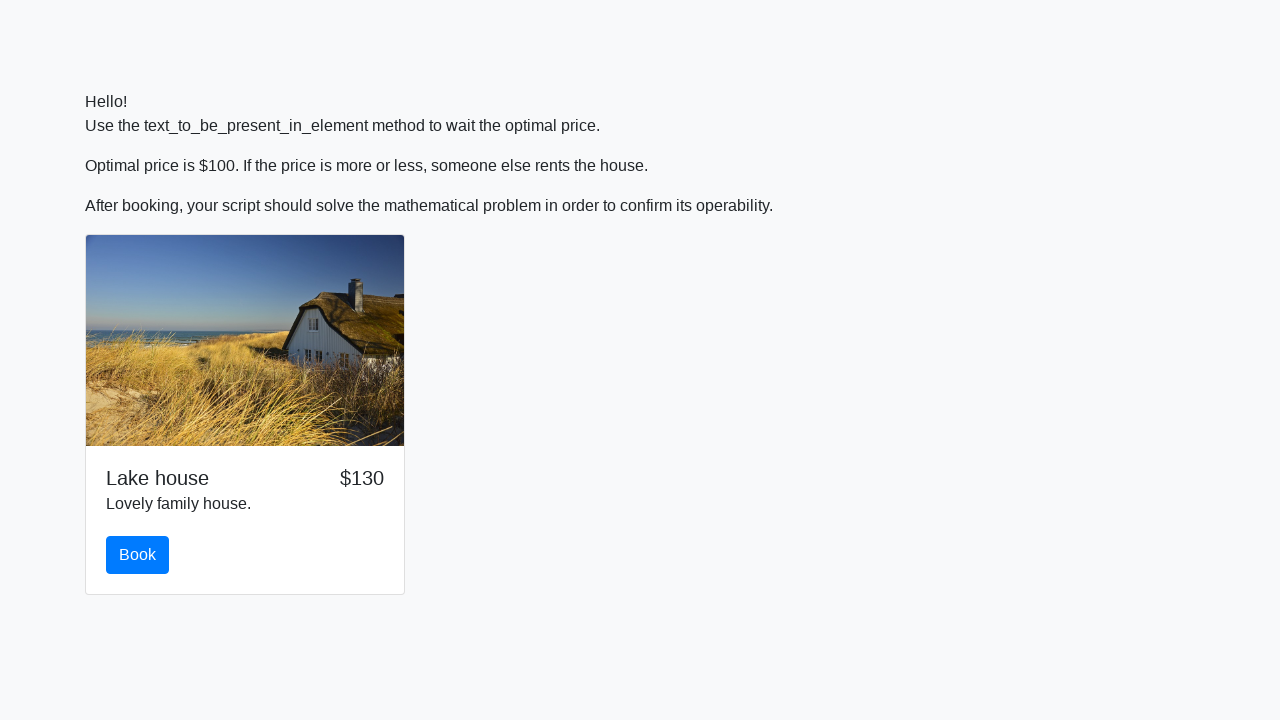